Tests JavaScript prompt alert functionality by clicking the prompt button, entering text into the alert, and accepting it

Starting URL: https://v1.training-support.net/selenium/javascript-alerts

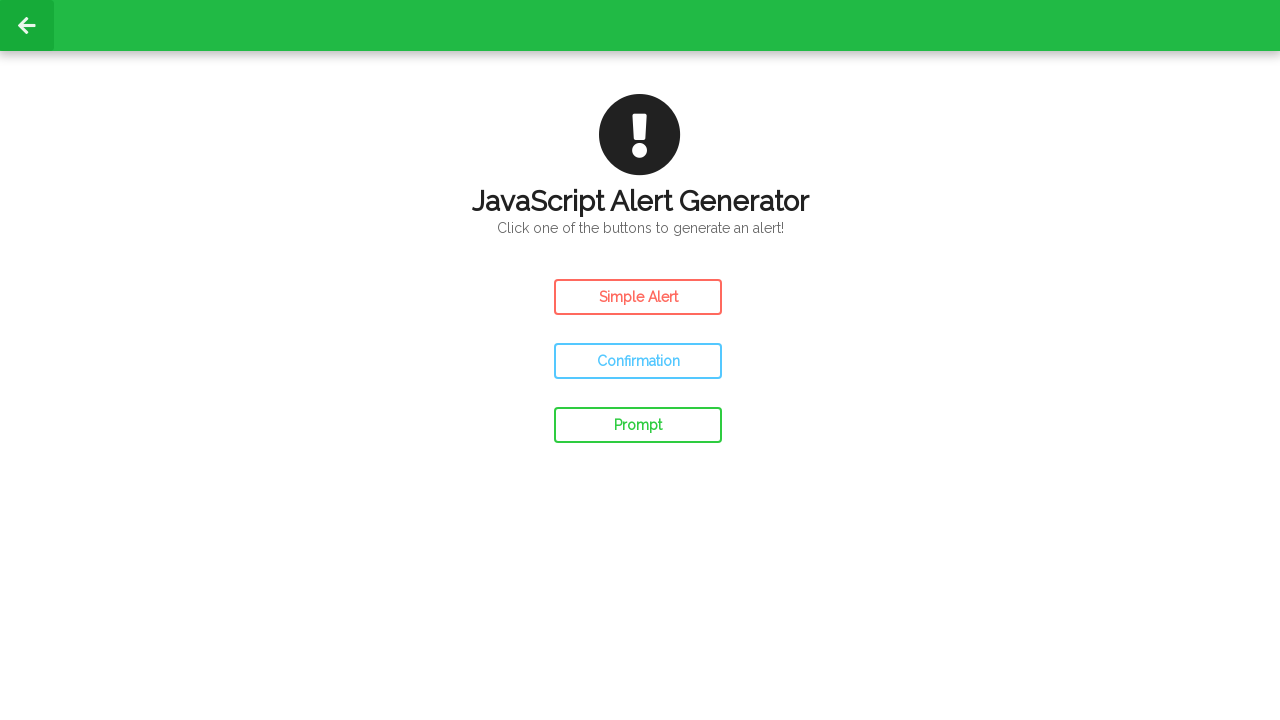

Clicked the prompt button to trigger the alert at (638, 425) on #prompt
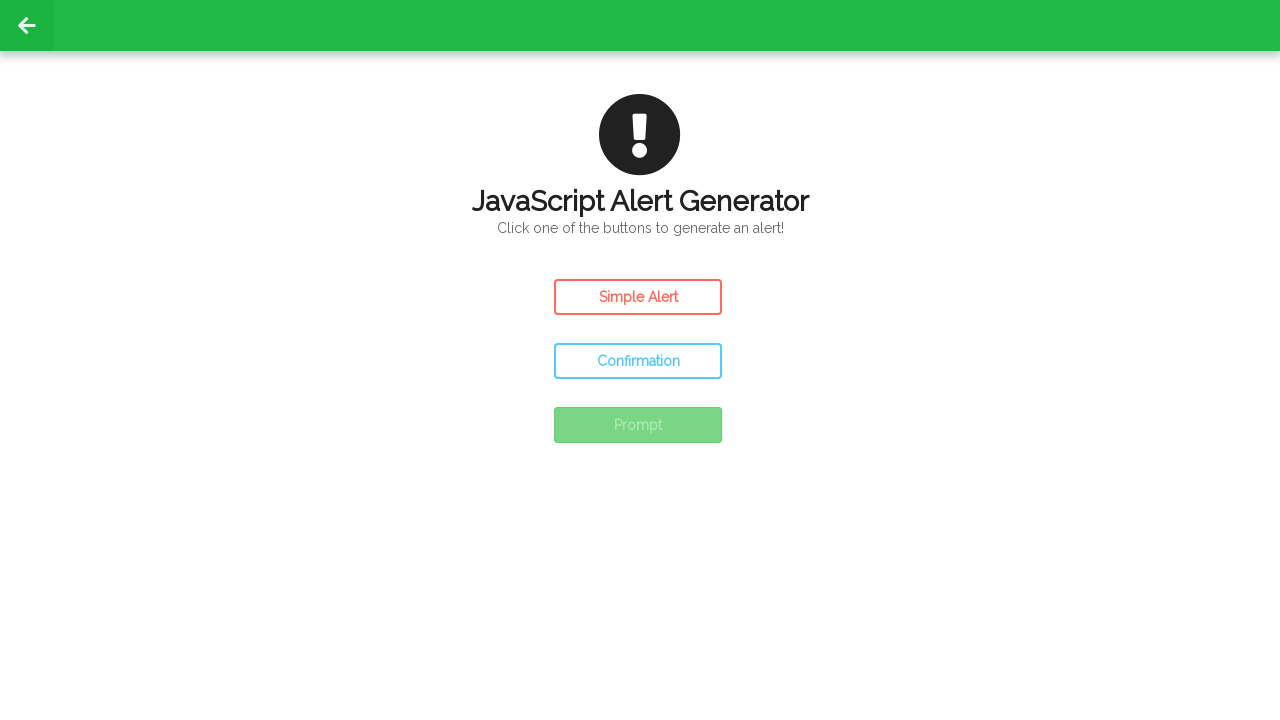

Set up dialog handler to accept prompt with text 'Awesome'
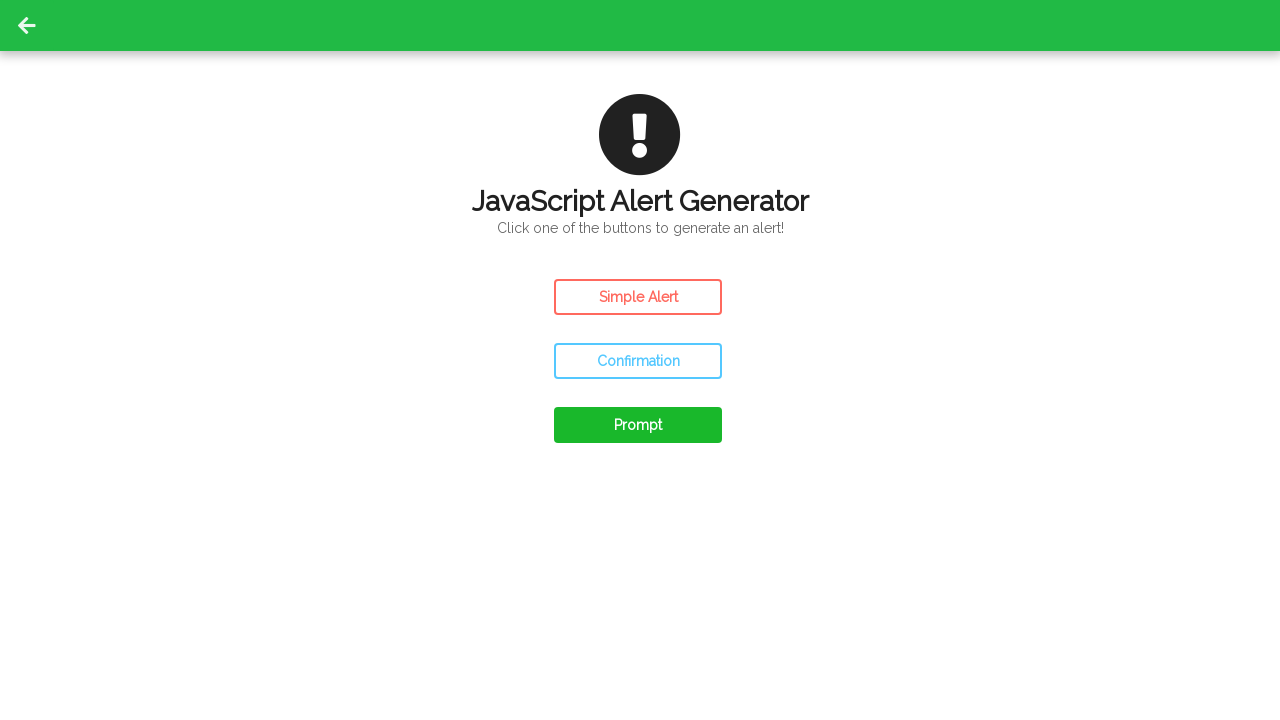

Clicked the prompt button again to trigger the dialog at (638, 425) on #prompt
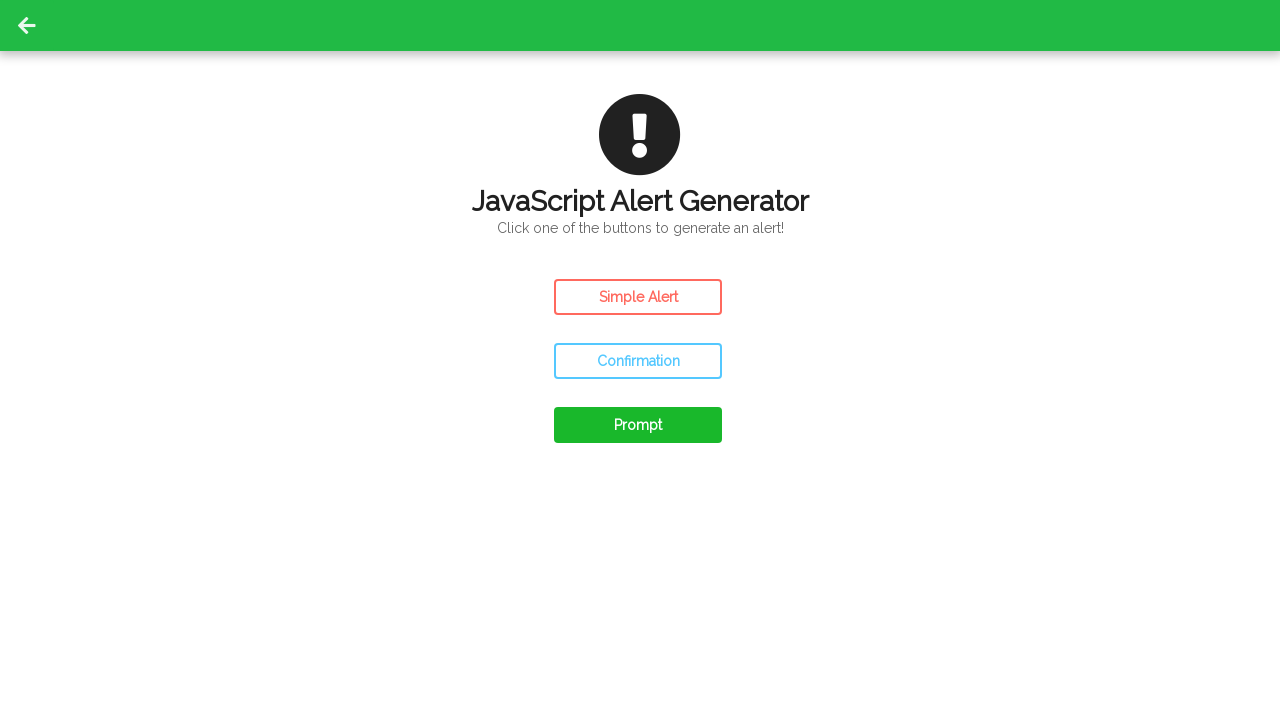

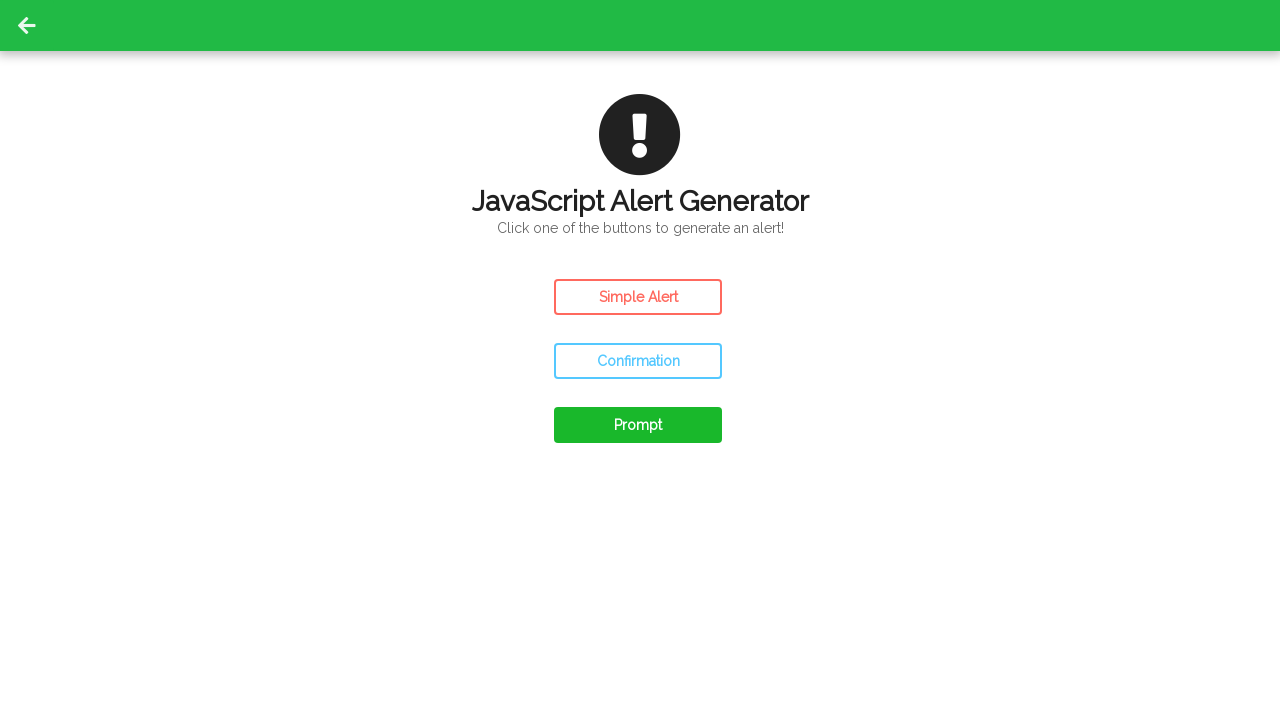